Tests that edits are cancelled when pressing Escape.

Starting URL: https://demo.playwright.dev/todomvc

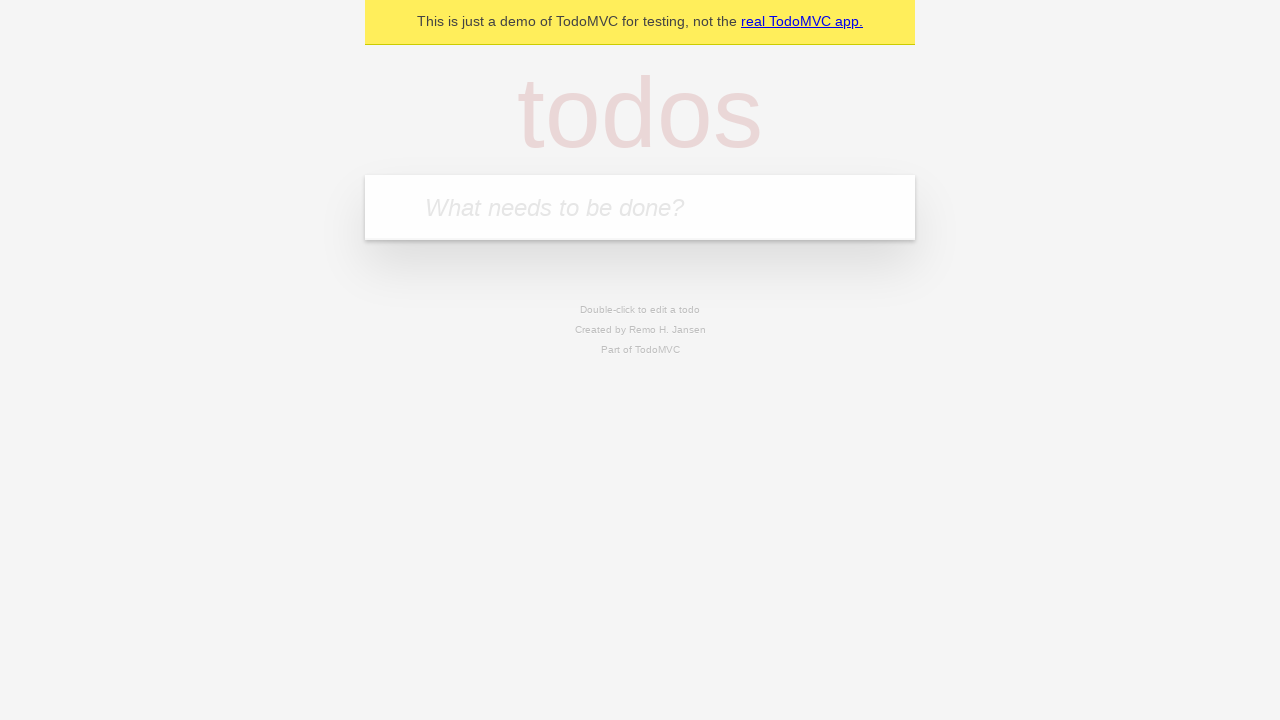

Filled todo input with 'buy some cheese' on internal:attr=[placeholder="What needs to be done?"i]
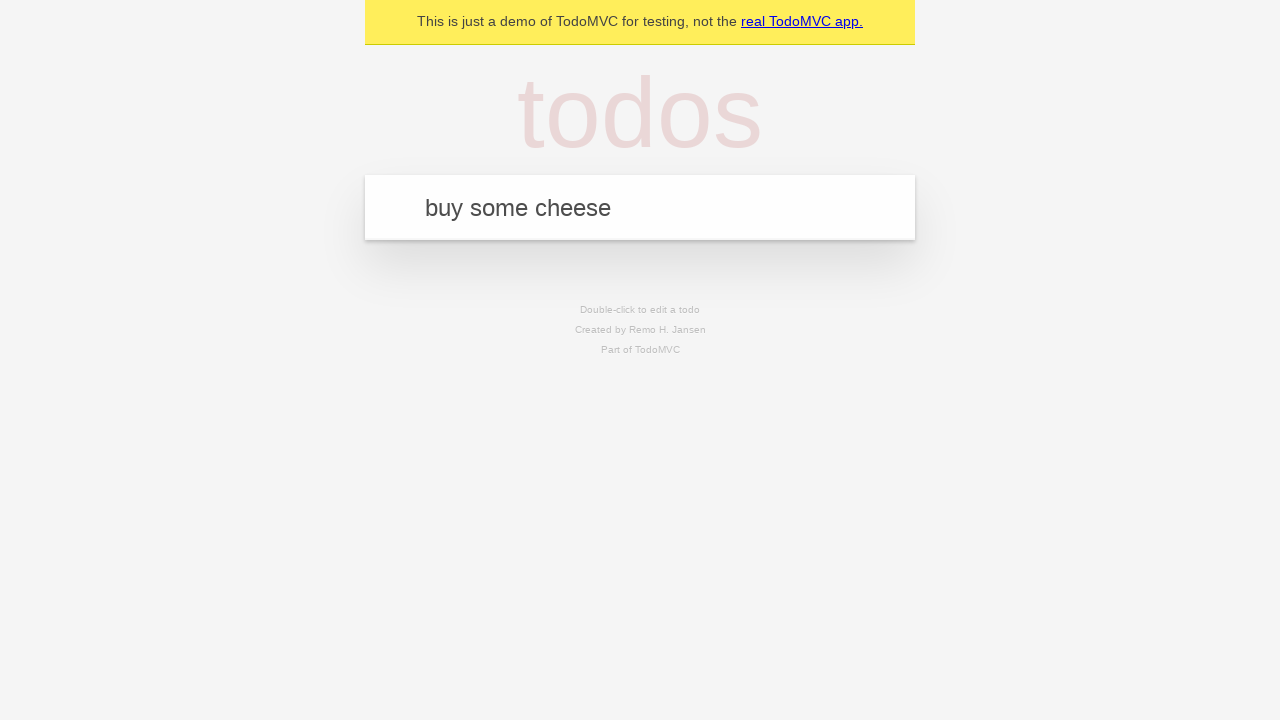

Pressed Enter to add first todo on internal:attr=[placeholder="What needs to be done?"i]
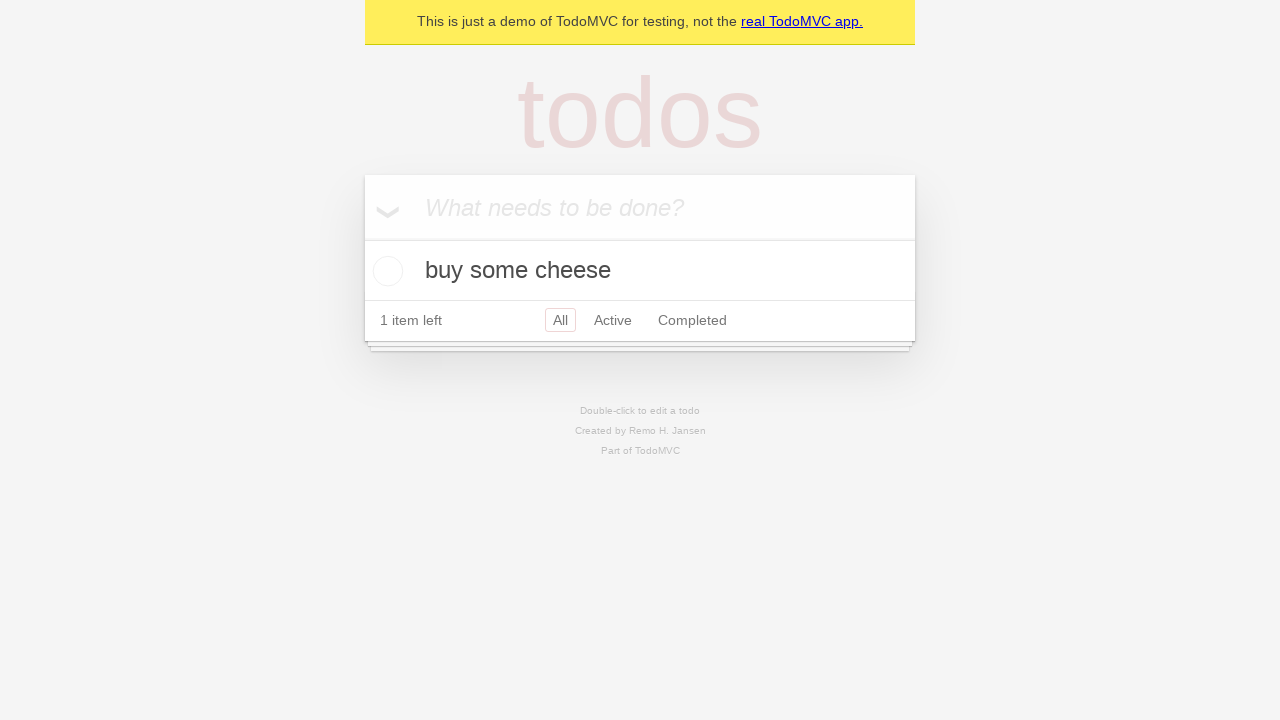

Filled todo input with 'feed the cat' on internal:attr=[placeholder="What needs to be done?"i]
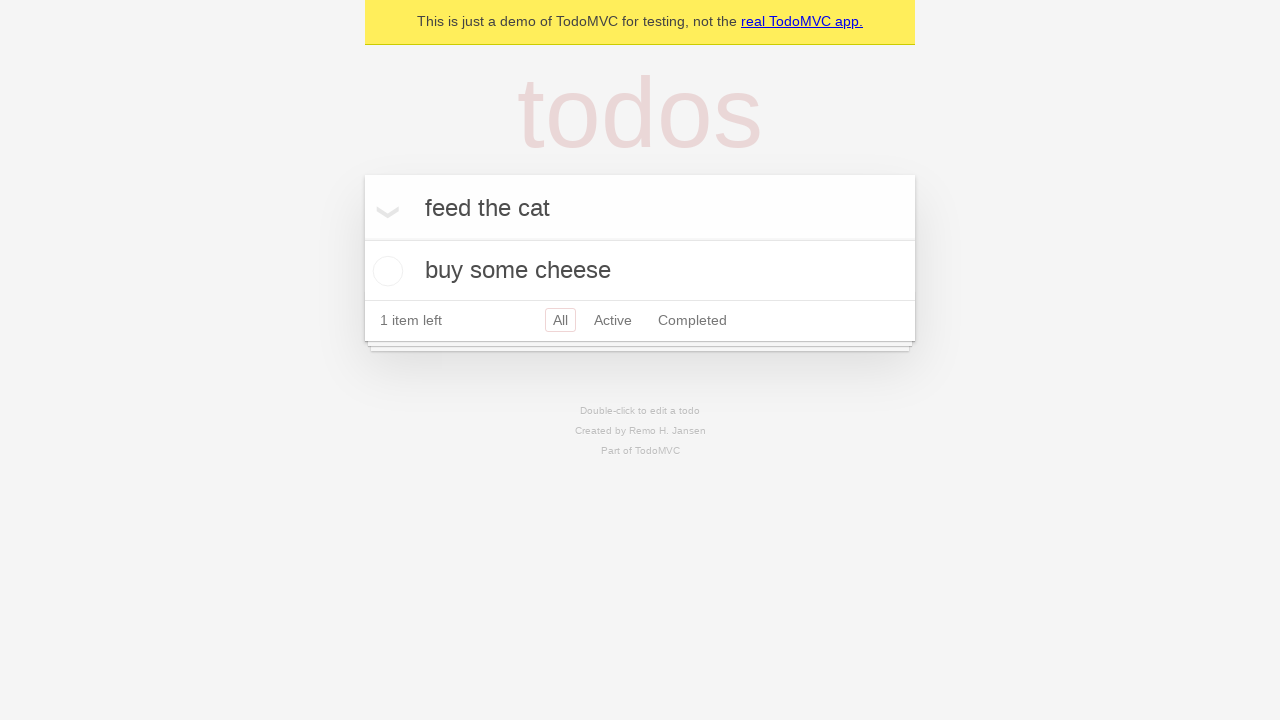

Pressed Enter to add second todo on internal:attr=[placeholder="What needs to be done?"i]
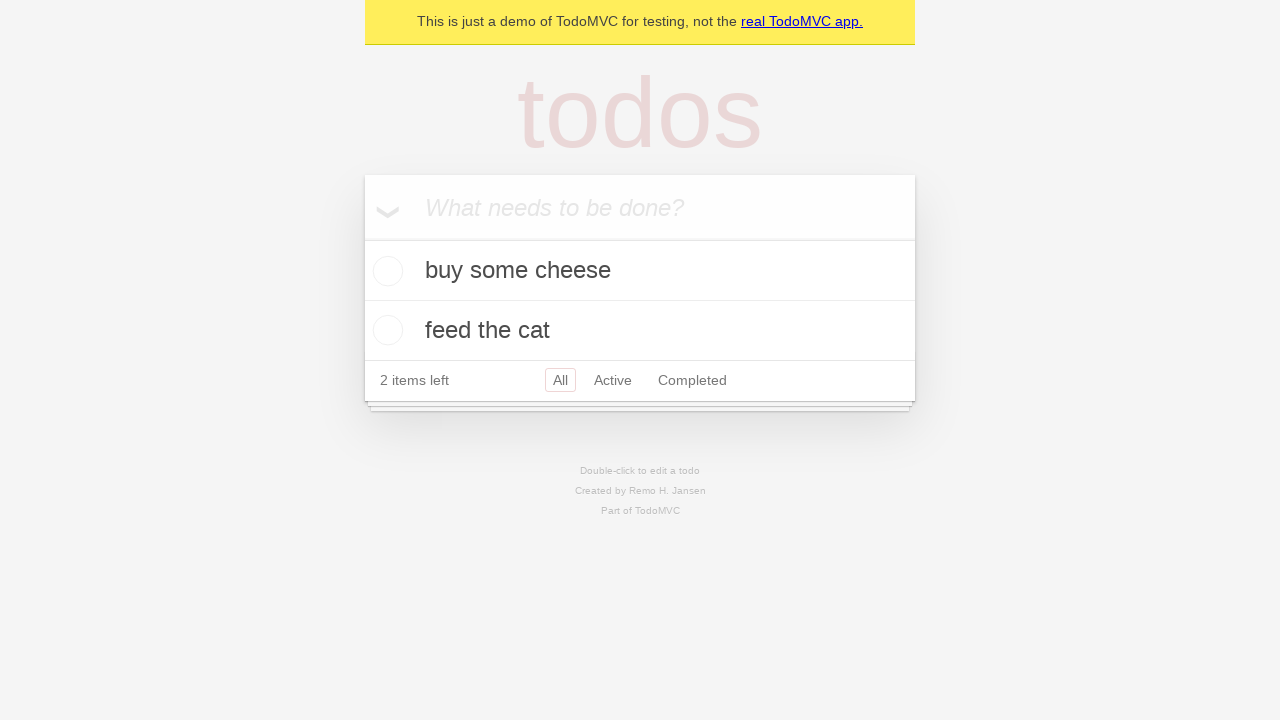

Filled todo input with 'book a doctors appointment' on internal:attr=[placeholder="What needs to be done?"i]
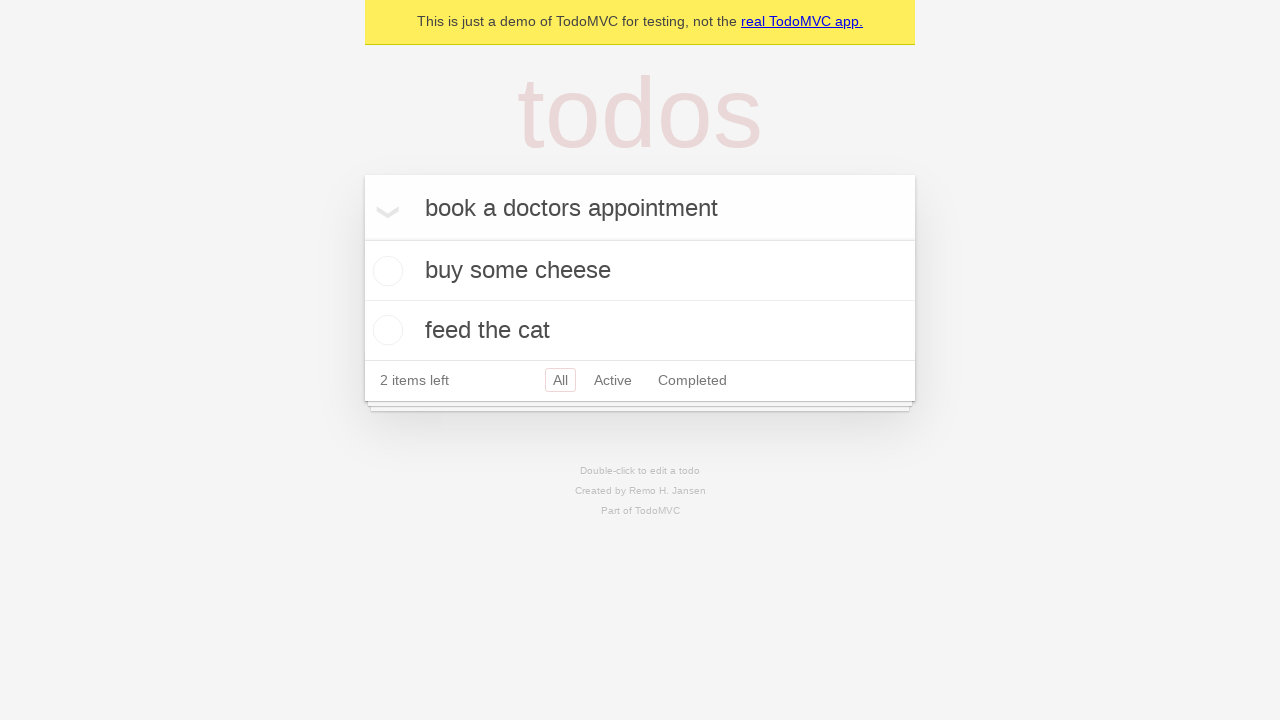

Pressed Enter to add third todo on internal:attr=[placeholder="What needs to be done?"i]
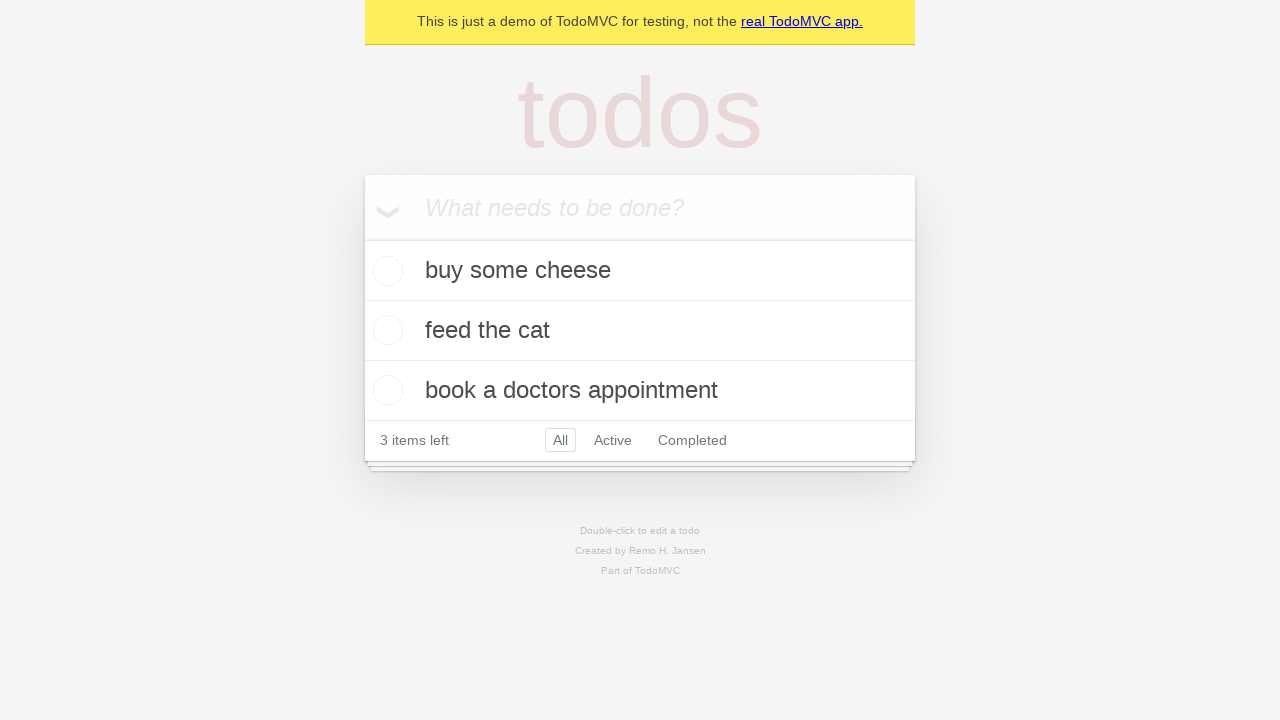

Double-clicked second todo item to enter edit mode at (640, 331) on internal:testid=[data-testid="todo-item"s] >> nth=1
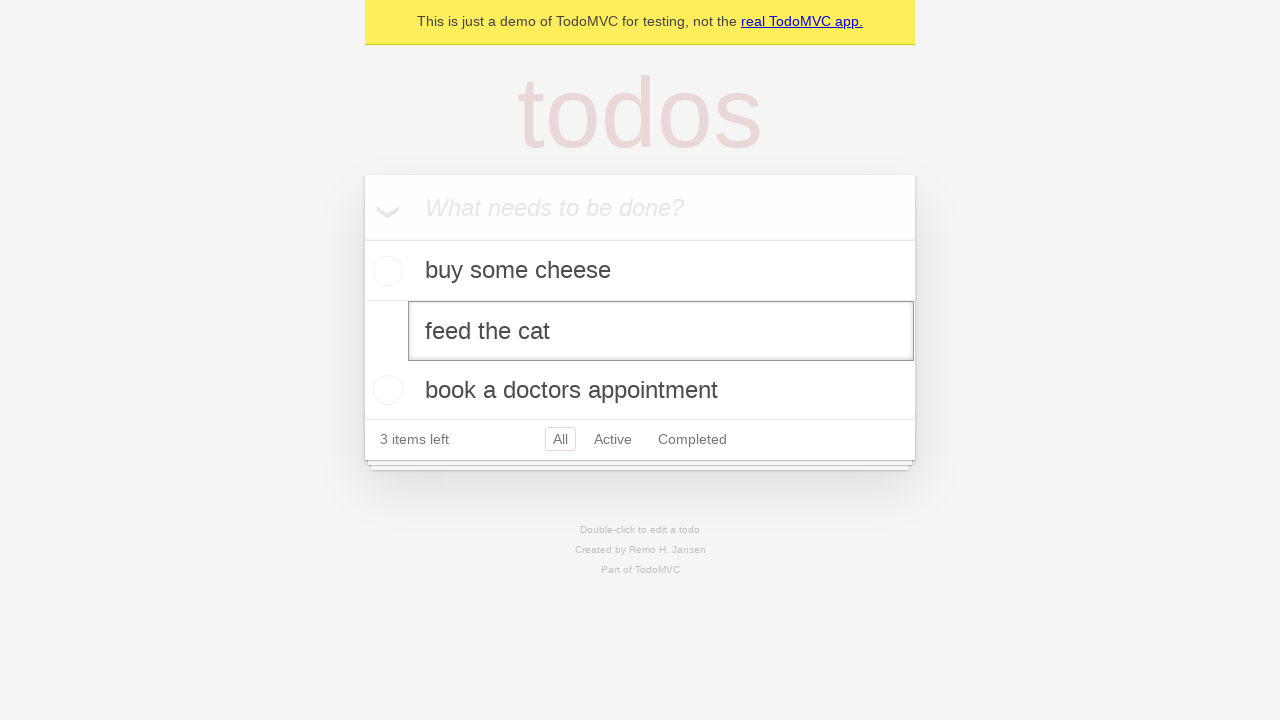

Filled edit textbox with 'buy some sausages' on internal:testid=[data-testid="todo-item"s] >> nth=1 >> internal:role=textbox[nam
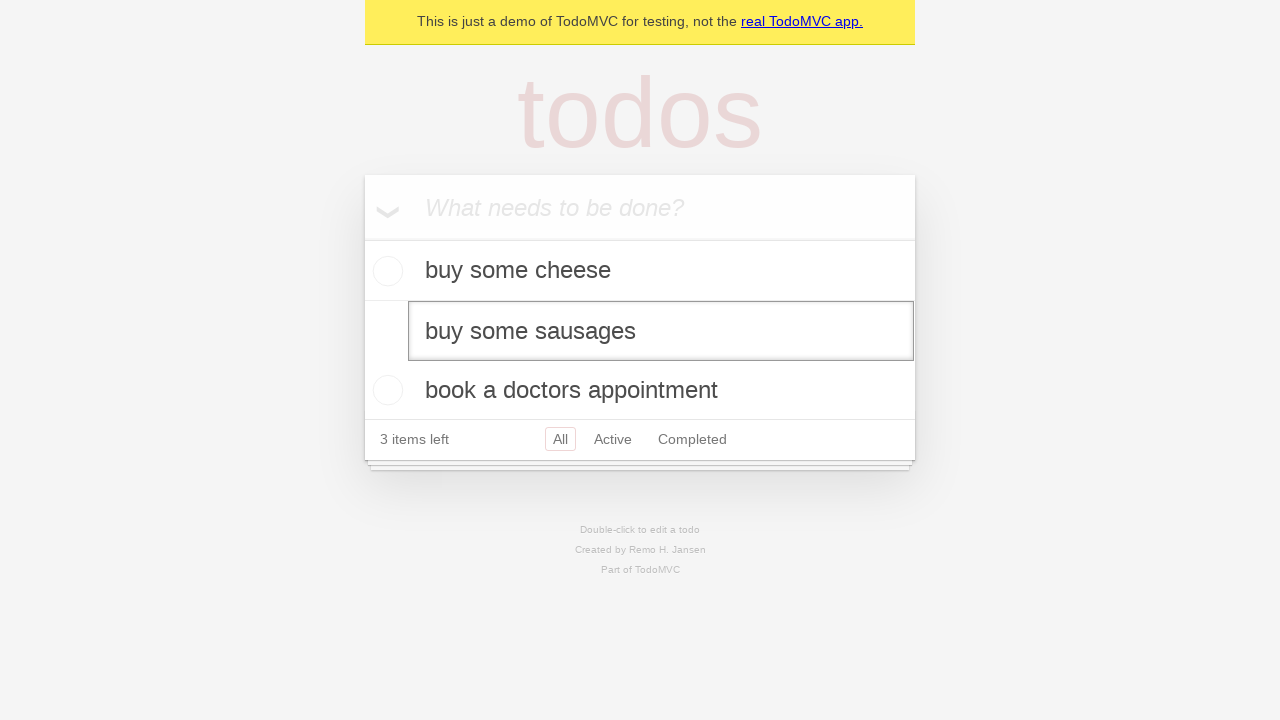

Pressed Escape to cancel edits on internal:testid=[data-testid="todo-item"s] >> nth=1 >> internal:role=textbox[nam
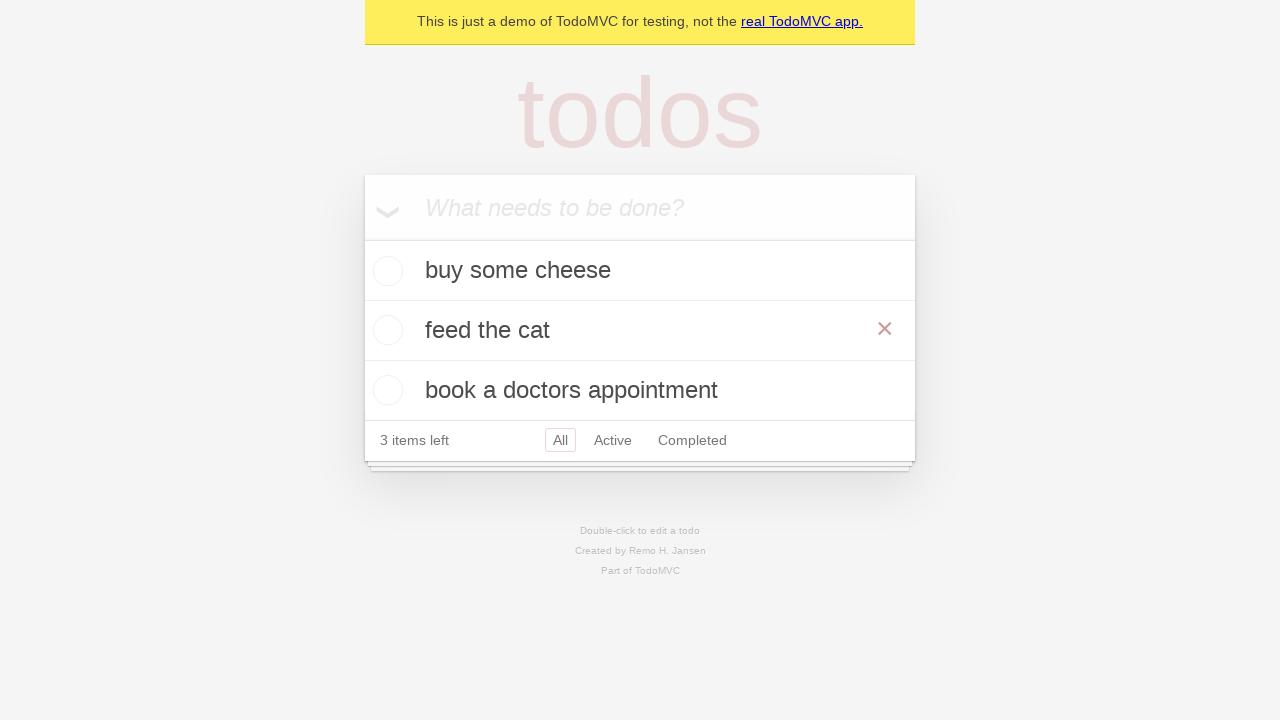

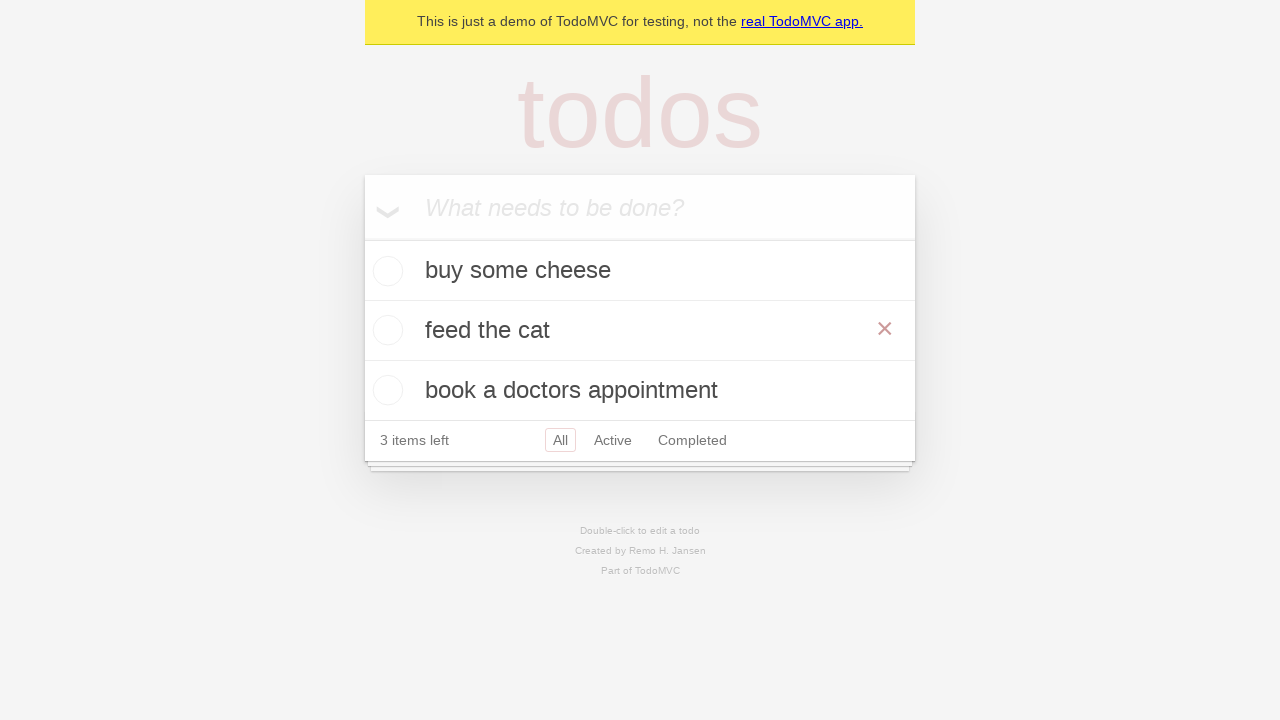